Tests a JavaScript prompt dialog by entering text into the prompt and accepting it

Starting URL: https://automationfc.github.io/basic-form/index.html

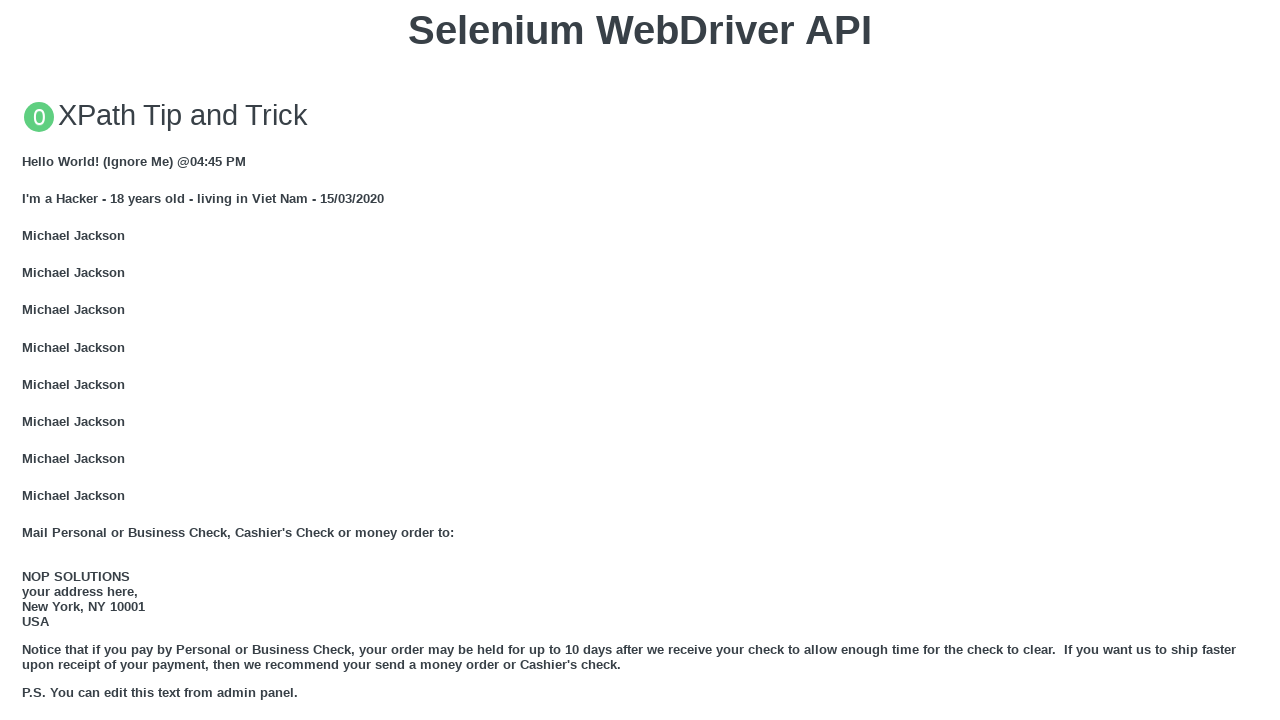

Set up dialog handler to accept prompt with 'Automation FC'
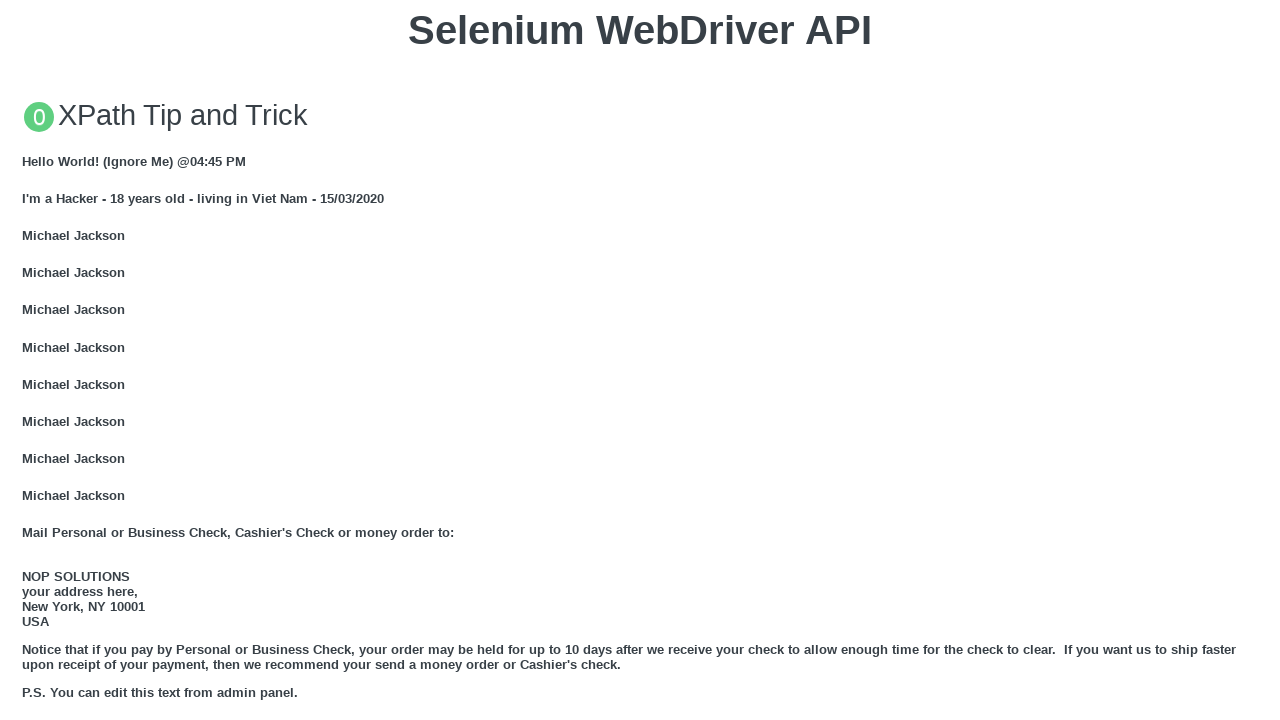

Clicked button to trigger JavaScript prompt dialog at (640, 360) on xpath=//button[text()='Click for JS Prompt']
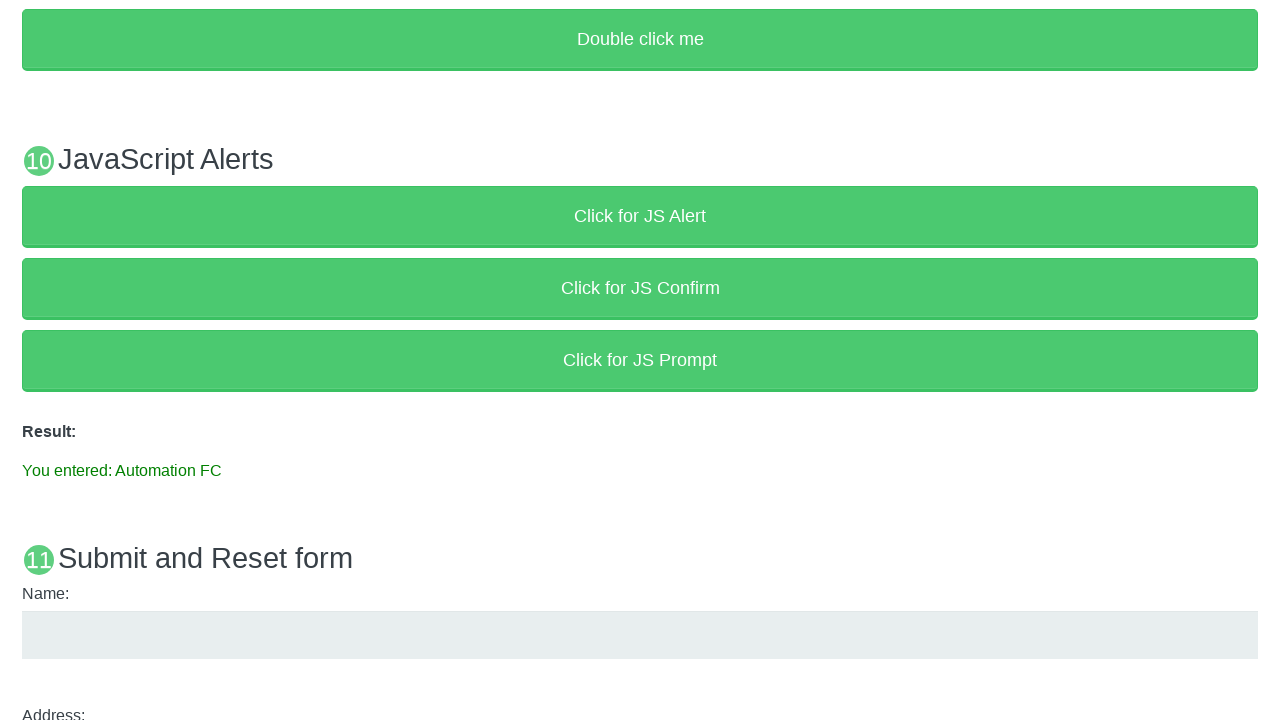

Prompt result element loaded after accepting prompt
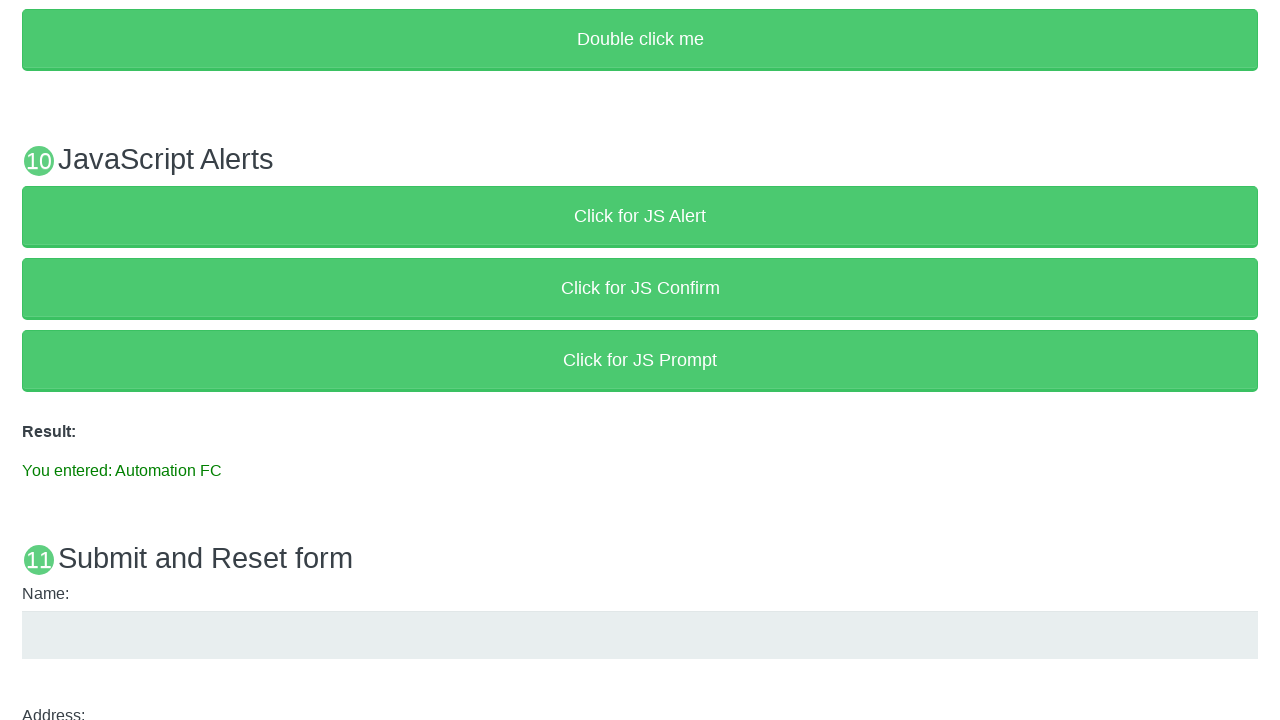

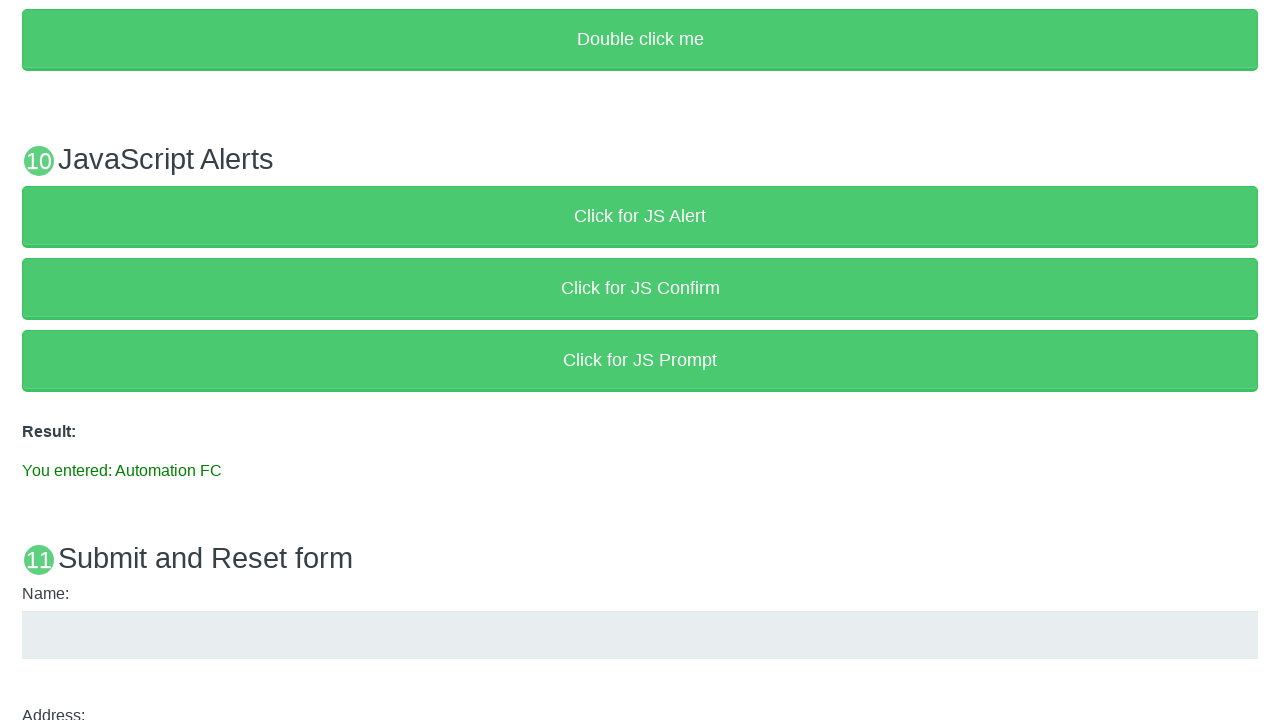